Tests firstName field validation with a single lowercase character

Starting URL: https://buggy.justtestit.org/register

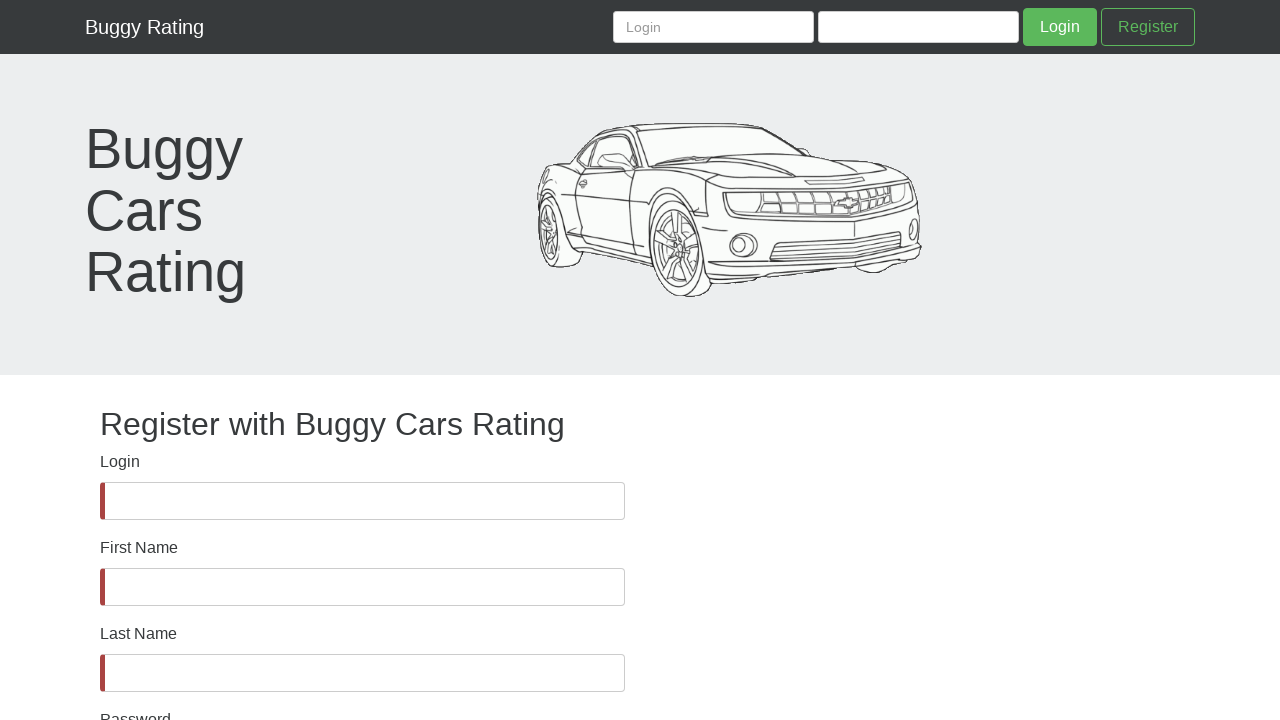

Waited for firstName field to be visible
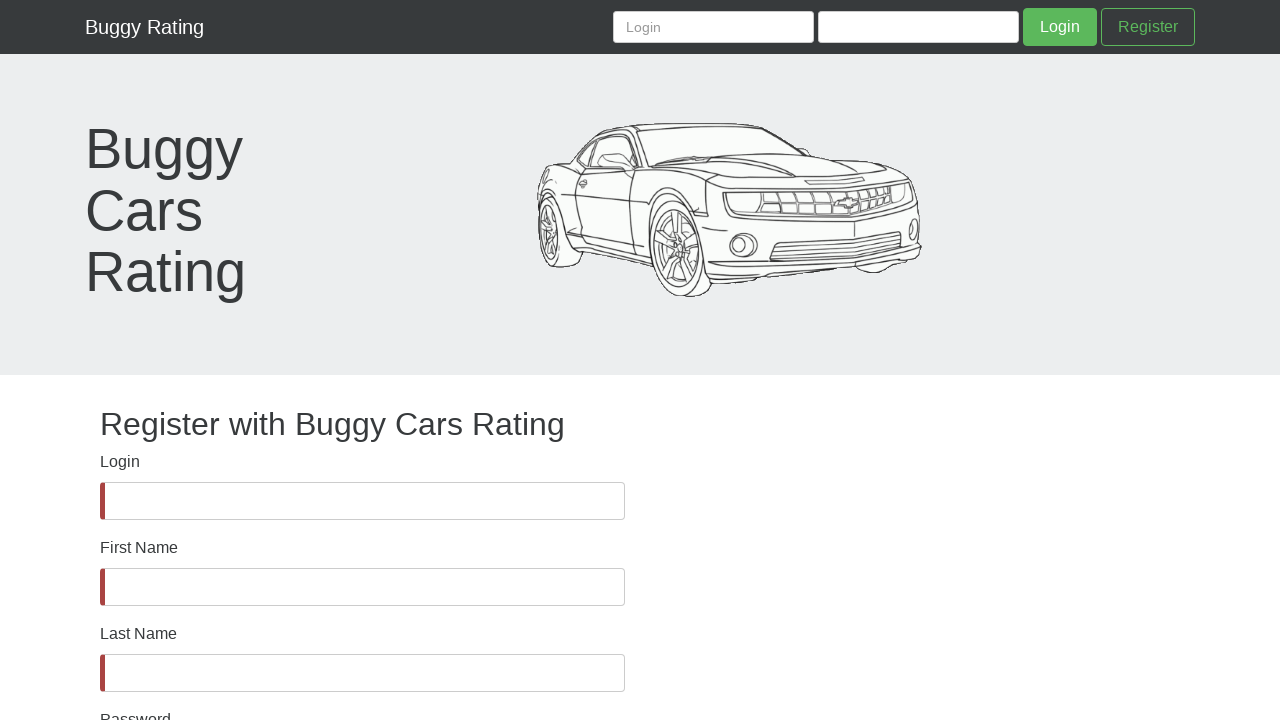

Filled firstName field with single lowercase character 'g' on #firstName
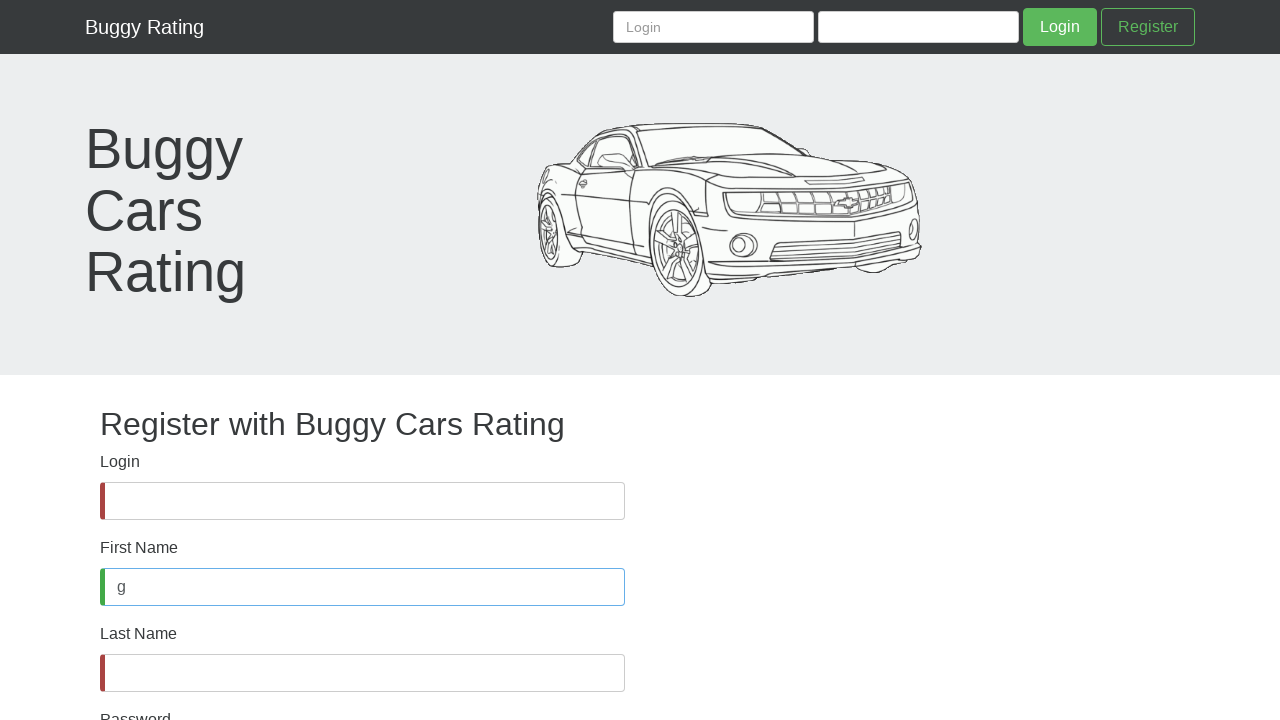

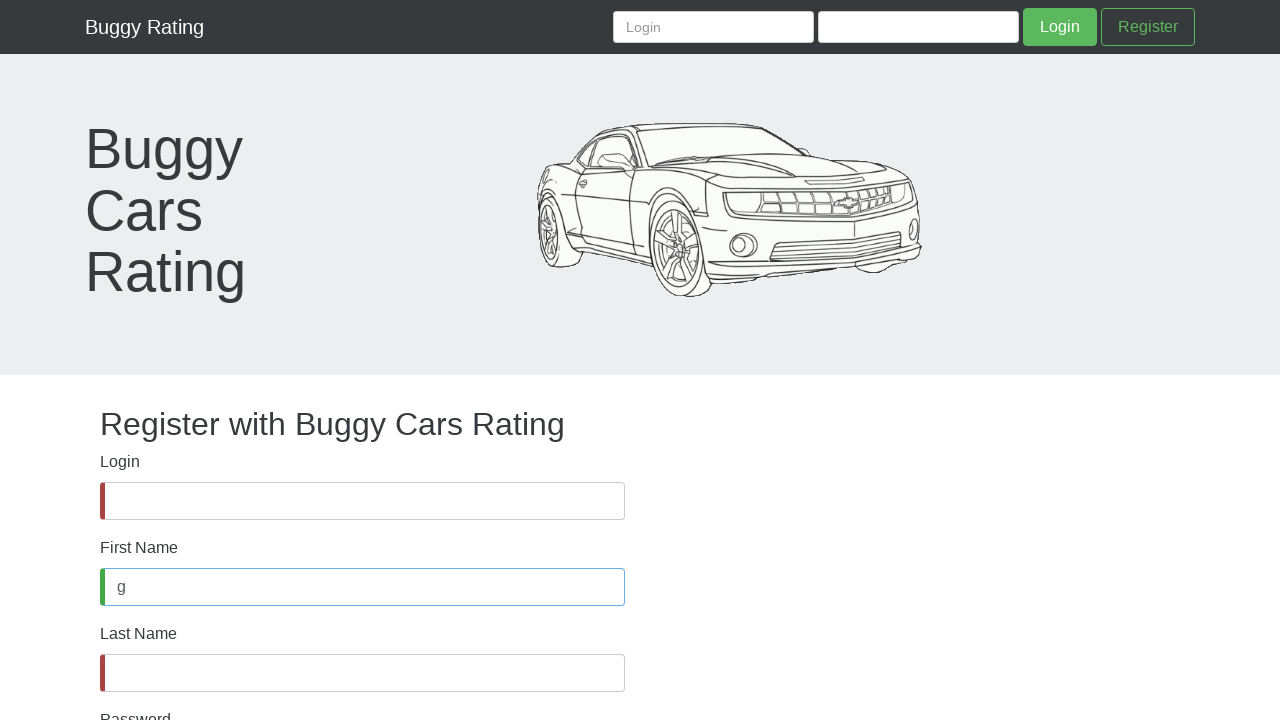